Tests that the OrangeHRM demo site loads correctly by verifying the page title matches the expected value "OrangeHRM"

Starting URL: https://opensource-demo.orangehrmlive.com/

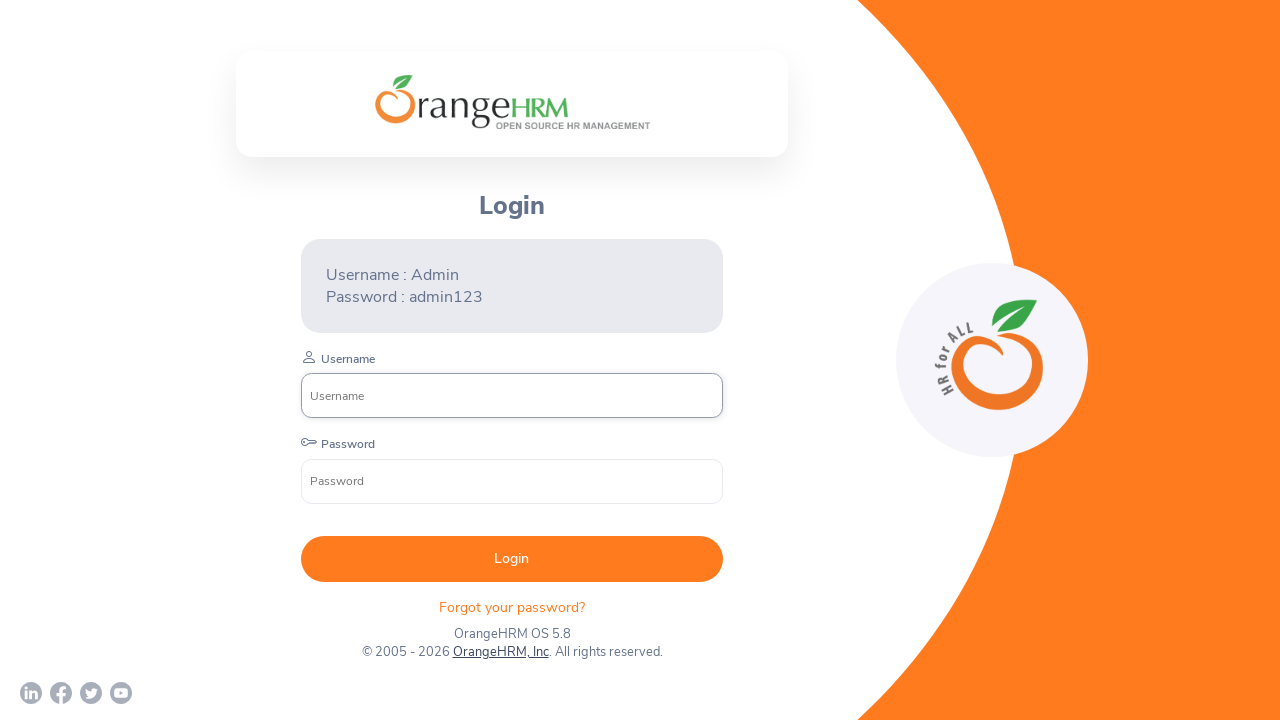

Waited for page to load with domcontentloaded state
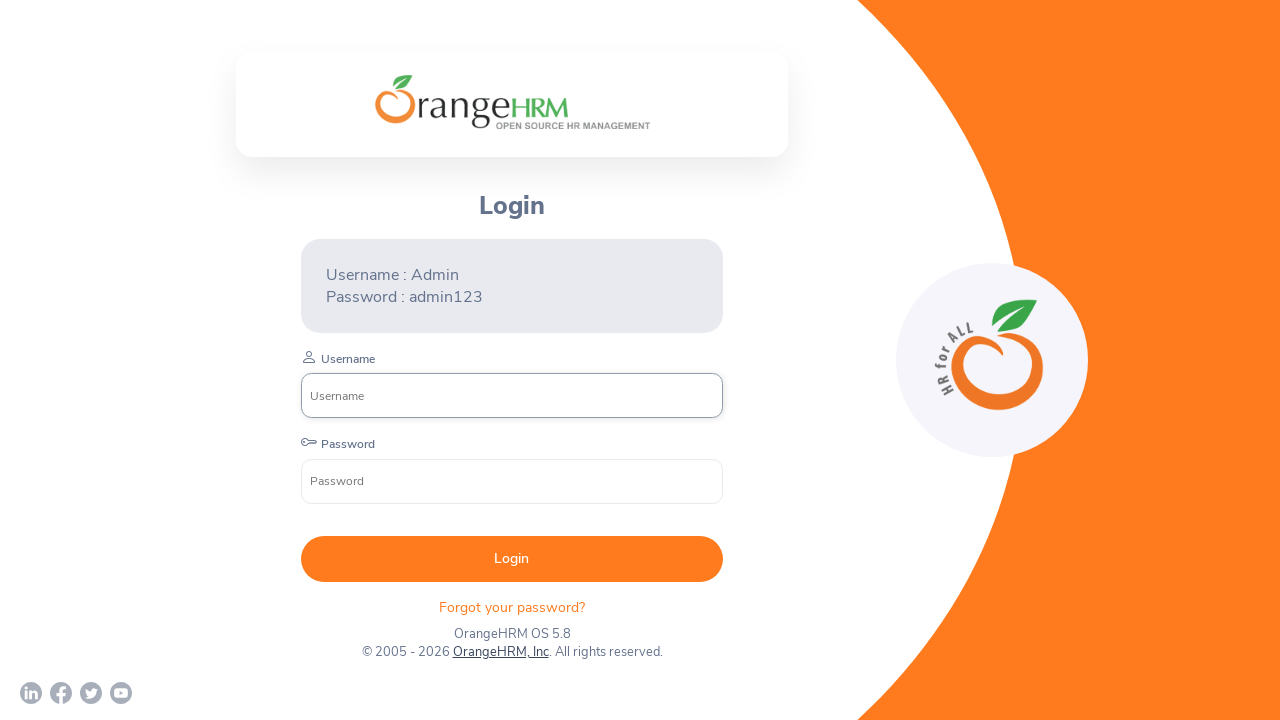

Verified page title matches 'OrangeHRM'
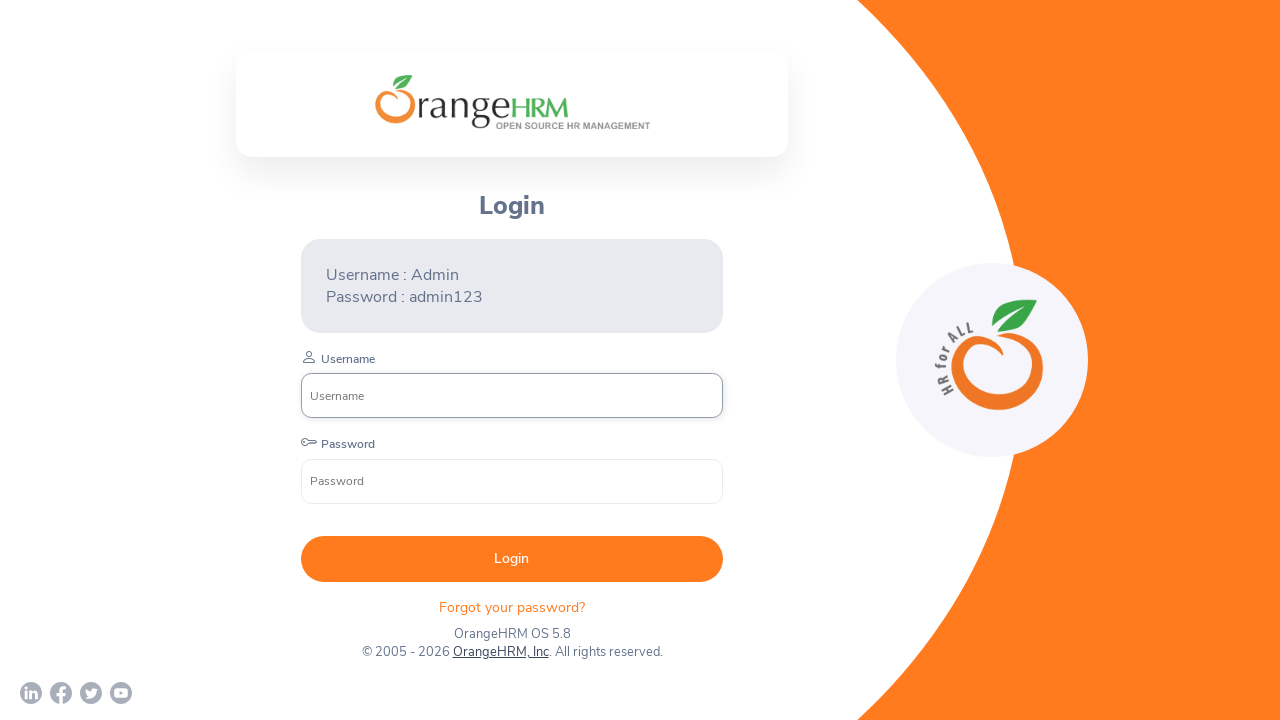

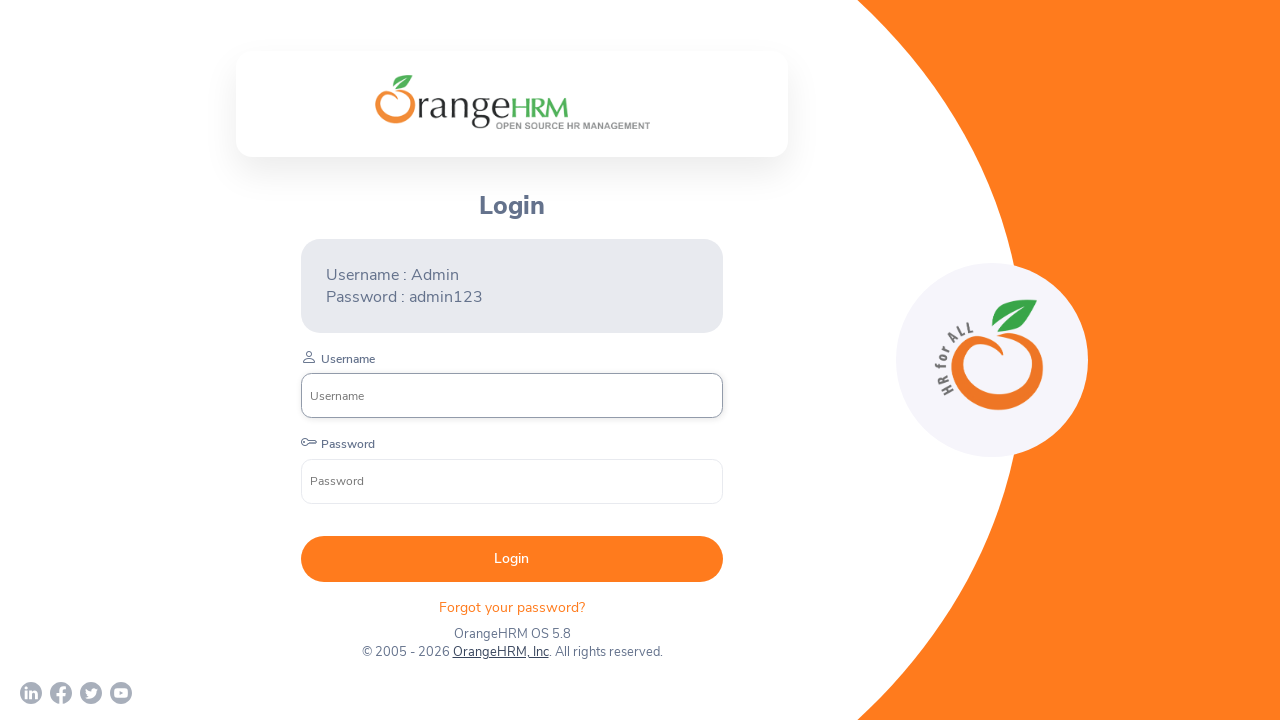